Tests drag and drop functionality by dragging one element onto another droppable target

Starting URL: https://www.qa-practice.com/elements/dragndrop/boxes

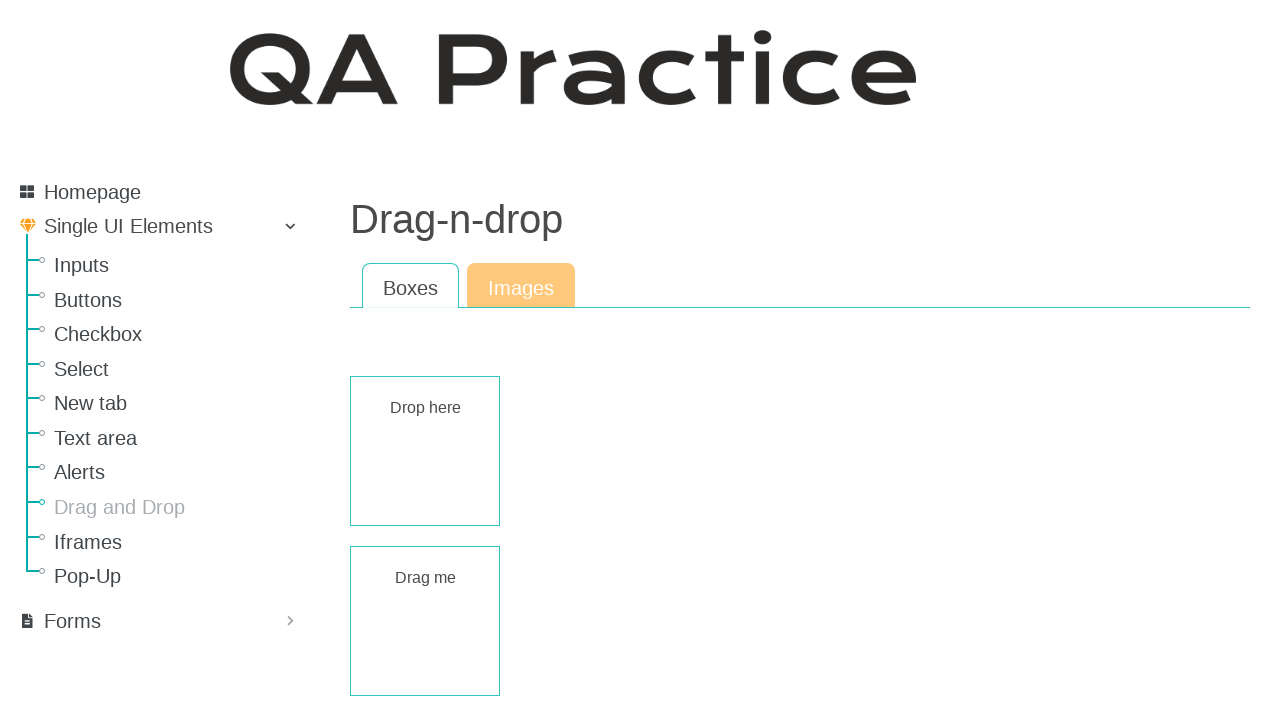

Located draggable element with ID 'rect-draggable'
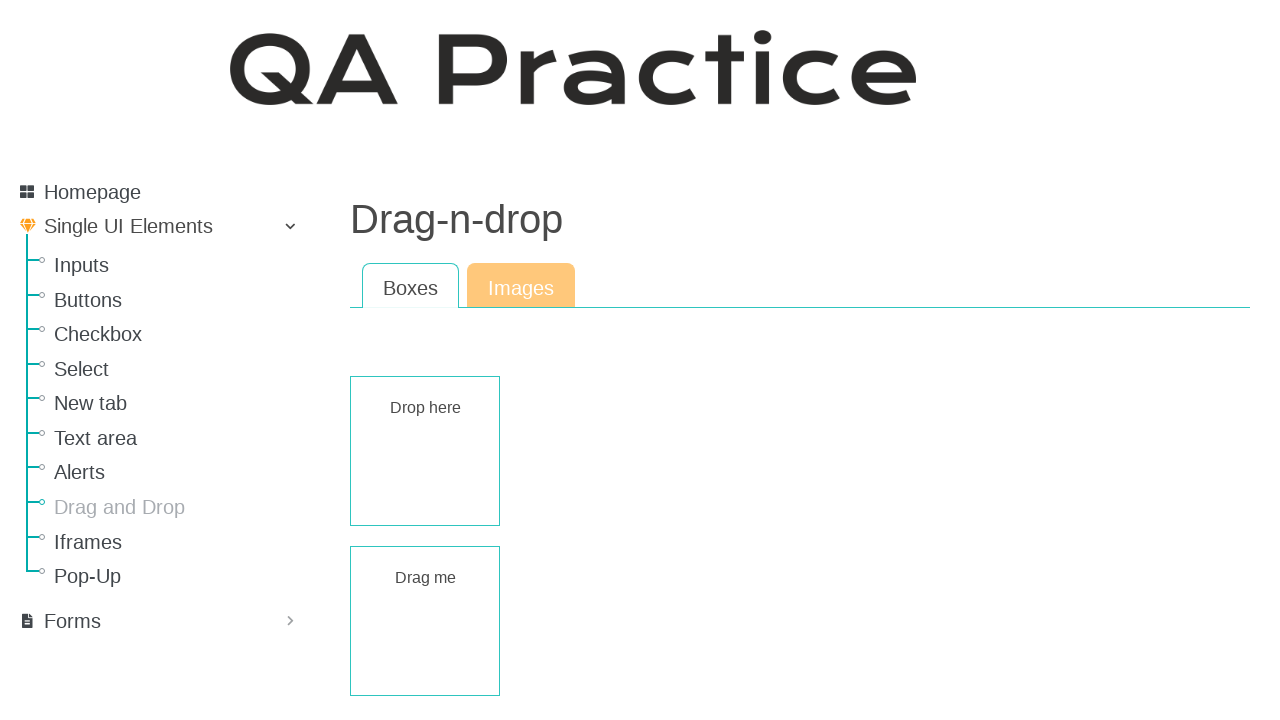

Located droppable target element with ID 'rect-droppable'
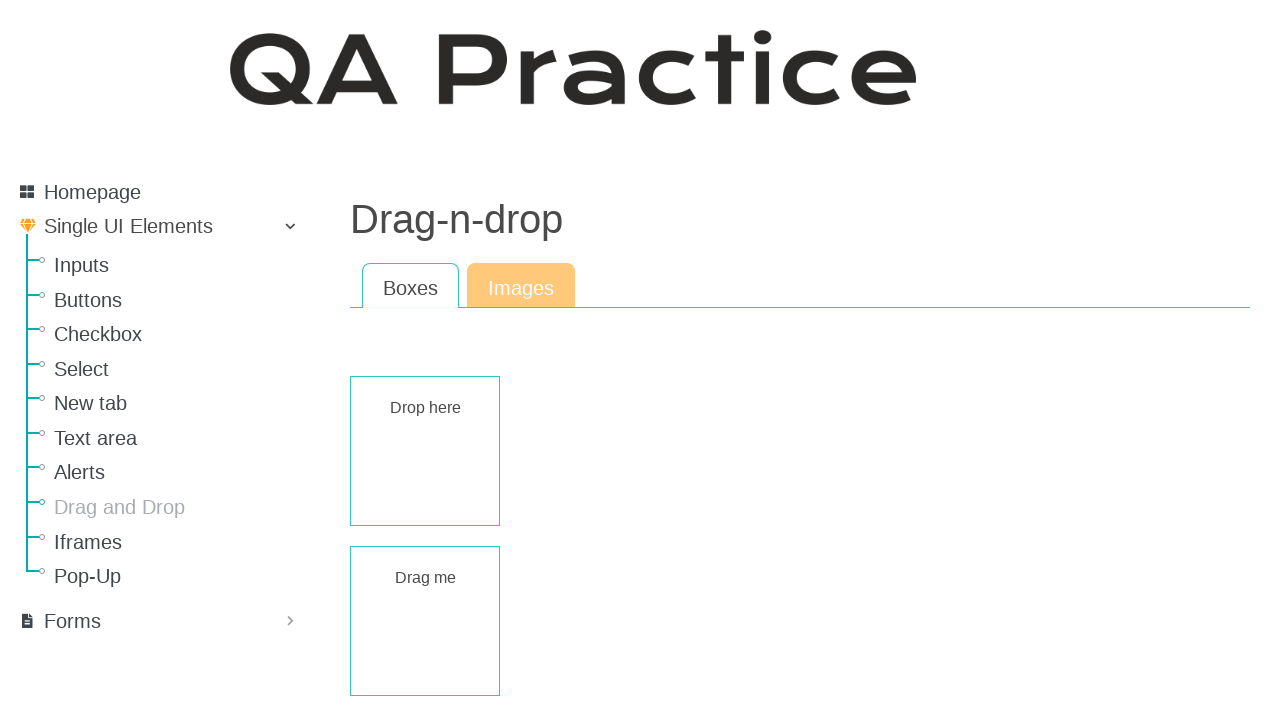

Dragged rect-draggable element onto rect-droppable target at (425, 451)
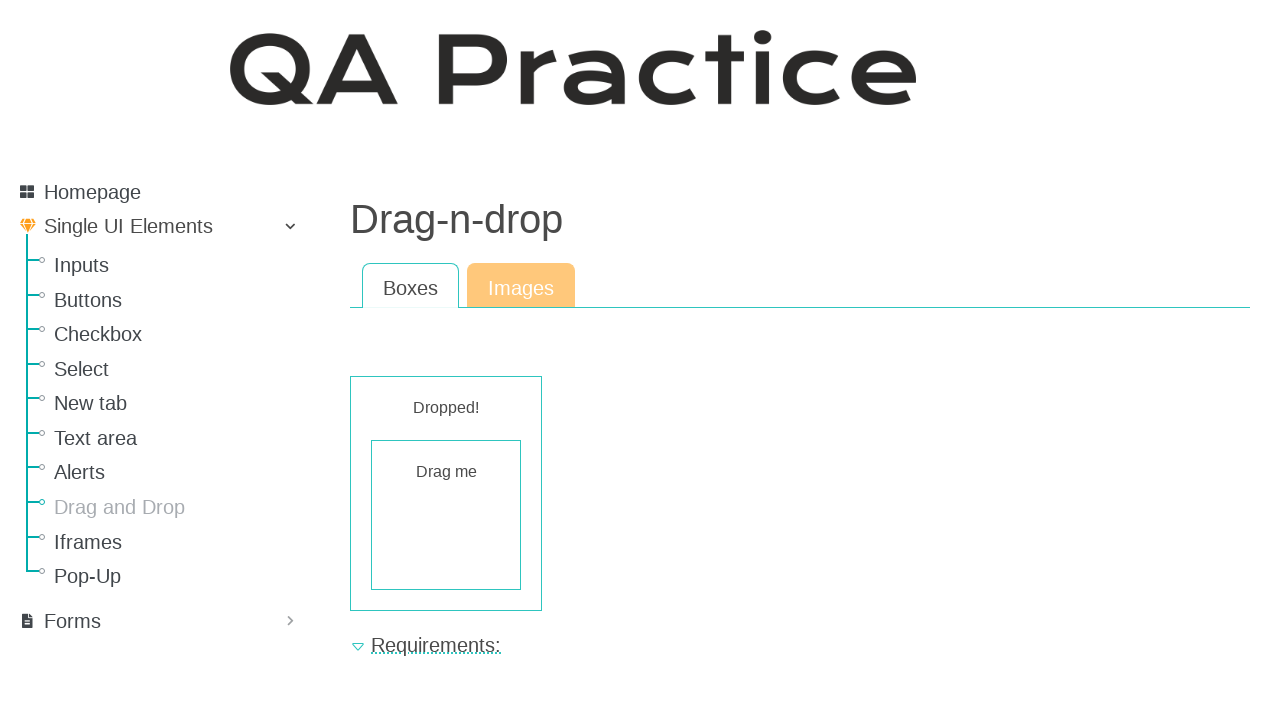

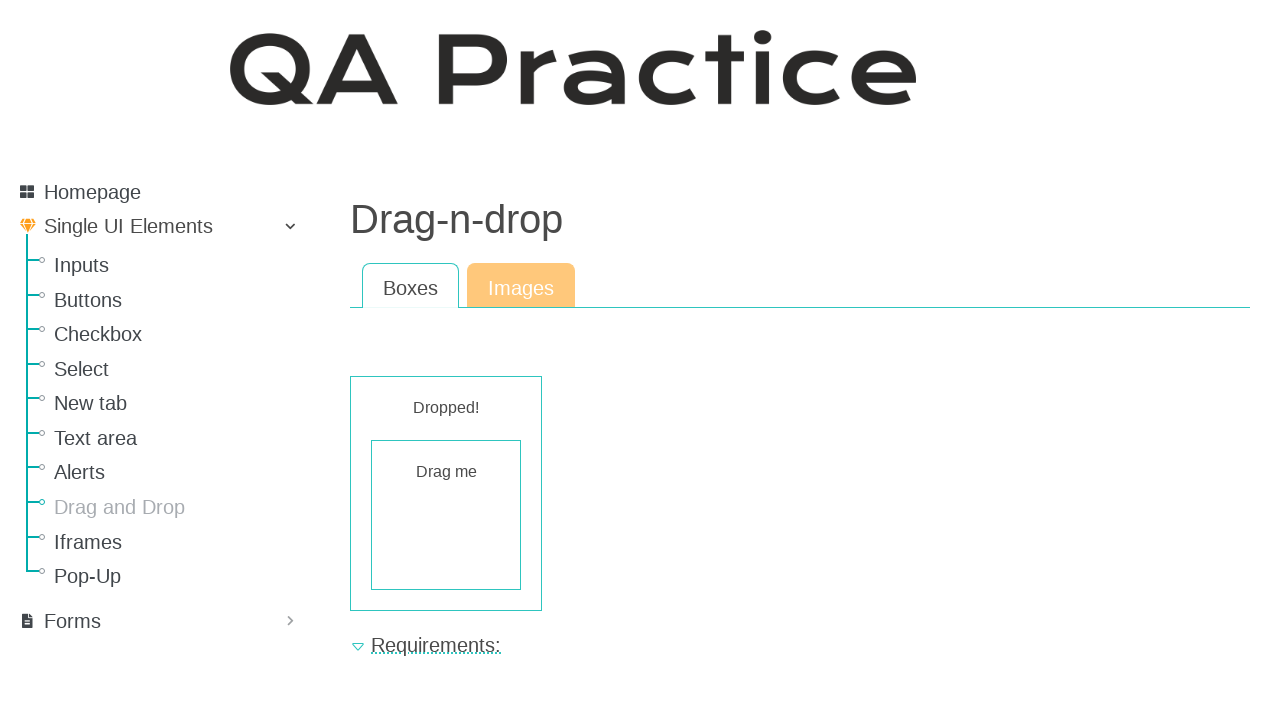